Navigates to a page, clicks on a dynamically calculated link, fills out a form with personal information, and submits it

Starting URL: http://suninjuly.github.io/find_link_text

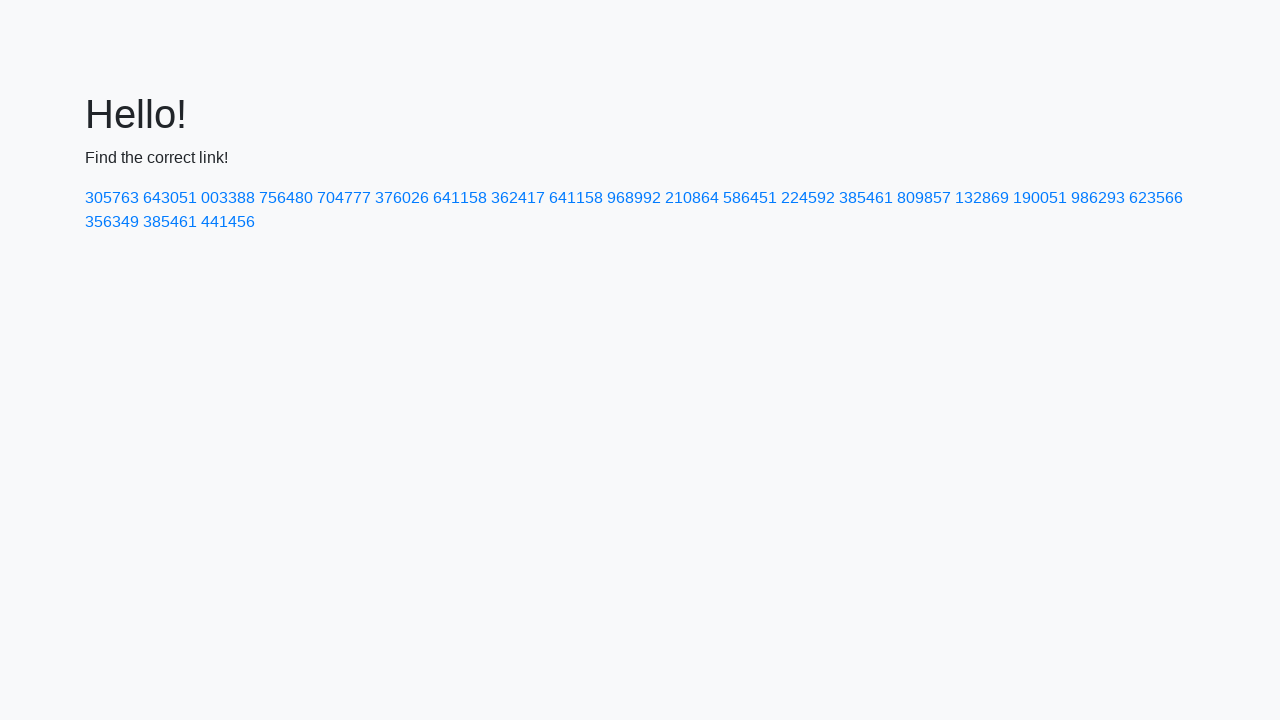

Navigated to http://suninjuly.github.io/find_link_text
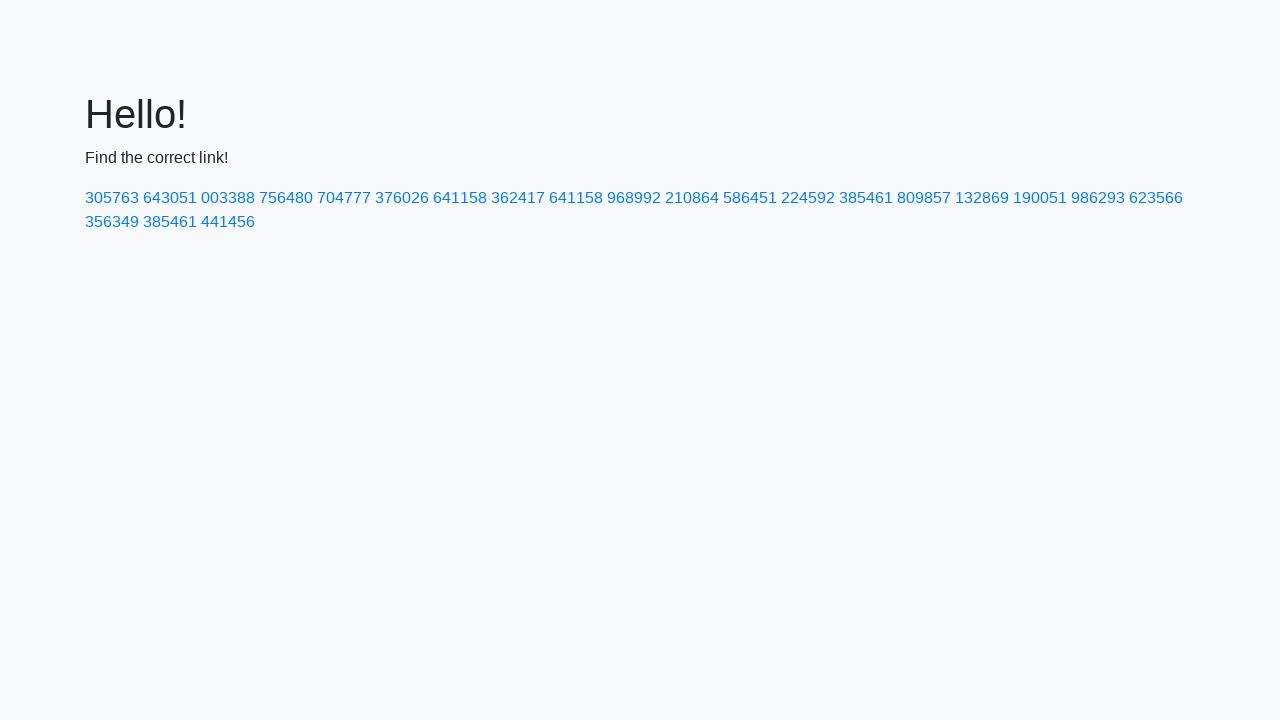

Calculated link text value: 224592
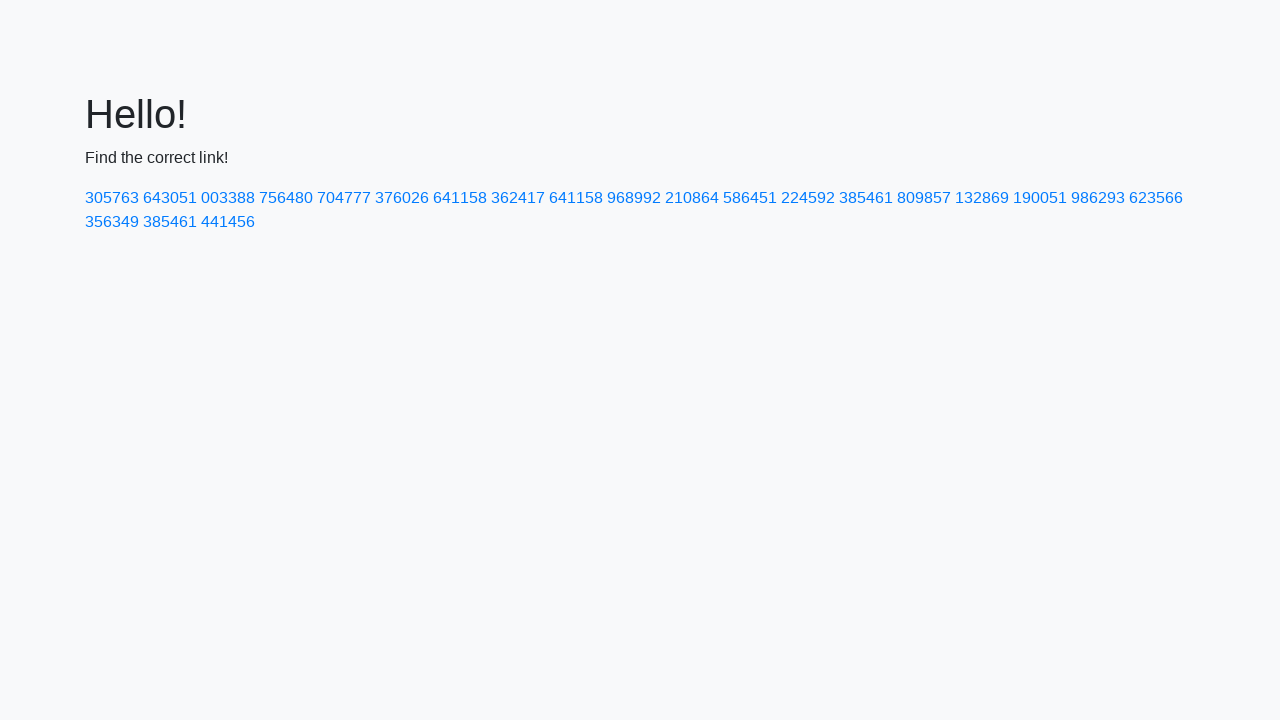

Clicked on dynamically calculated link with text '224592' at (808, 198) on a:has-text('224592')
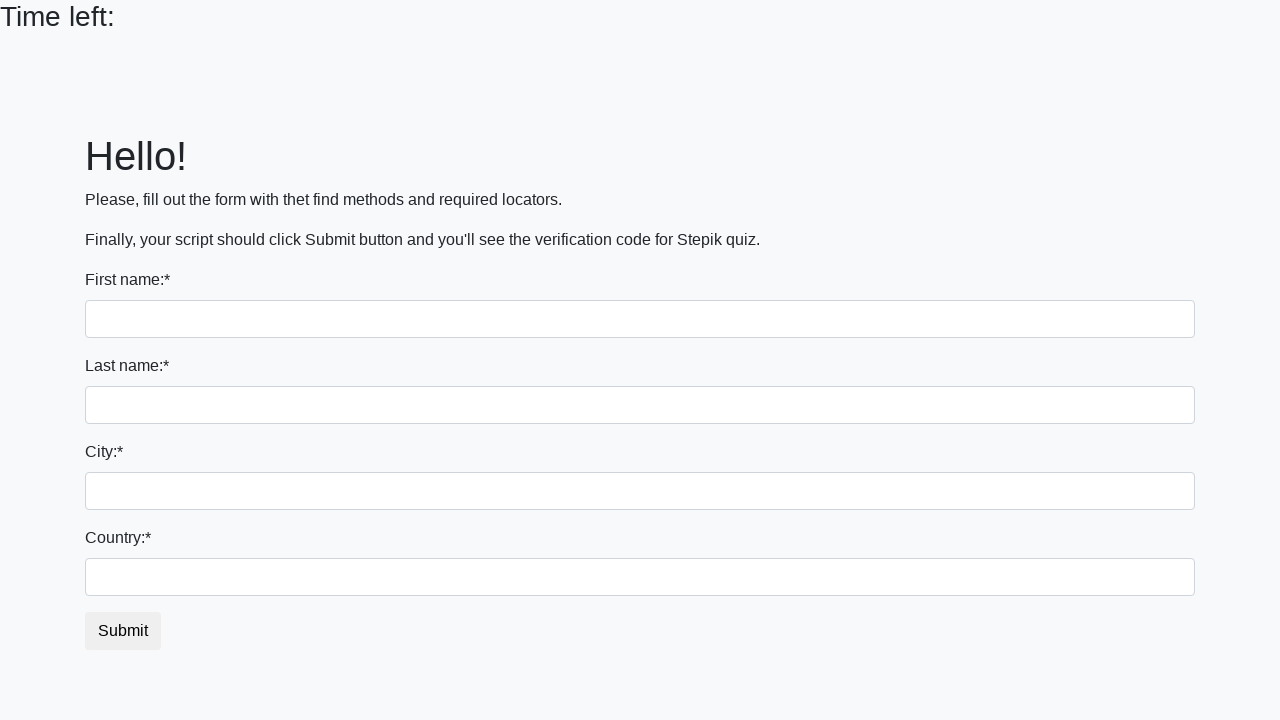

Filled first name field with 'Maksim' on input[name='first_name']
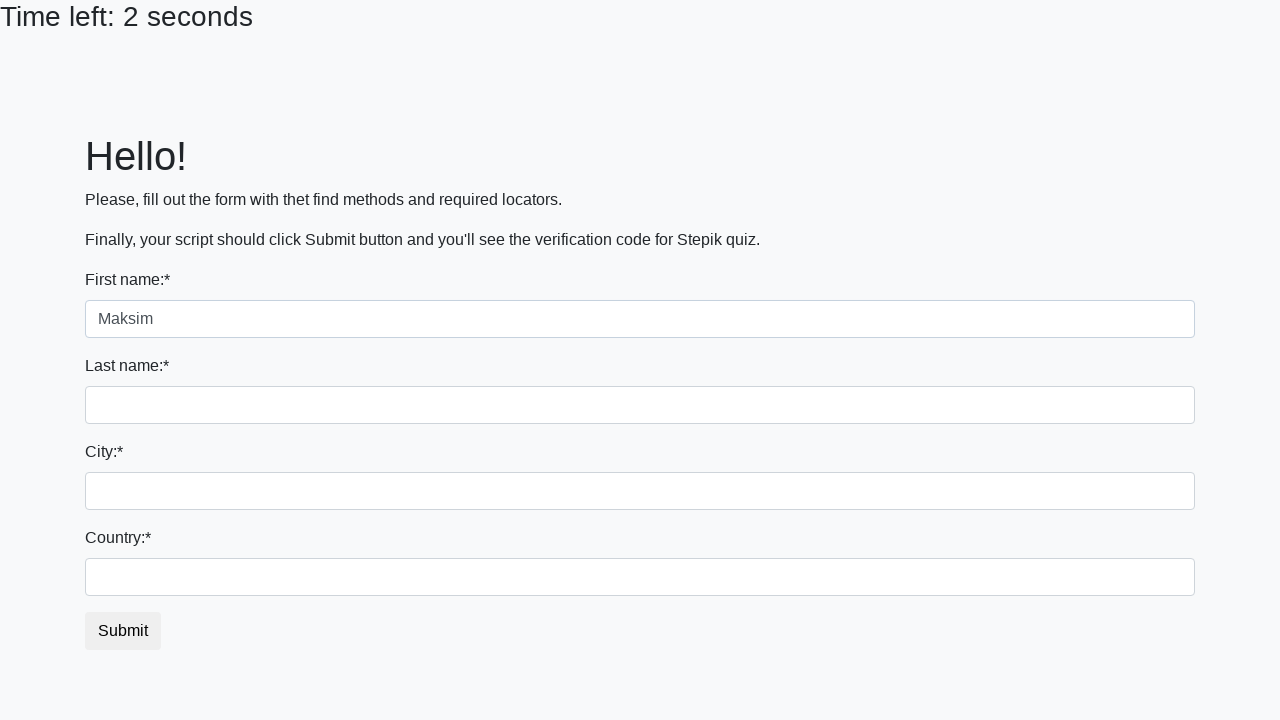

Filled last name field with 'Bauer' on input[name='last_name']
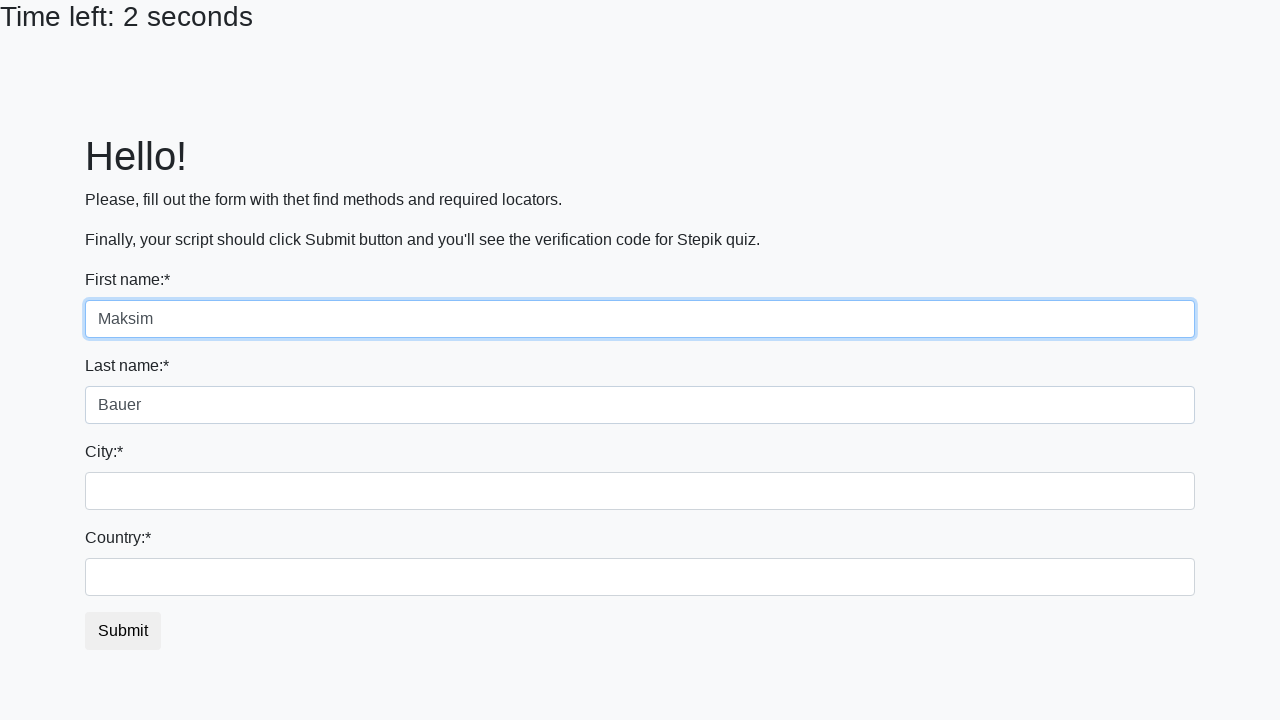

Filled city field with 'South Park' on .city
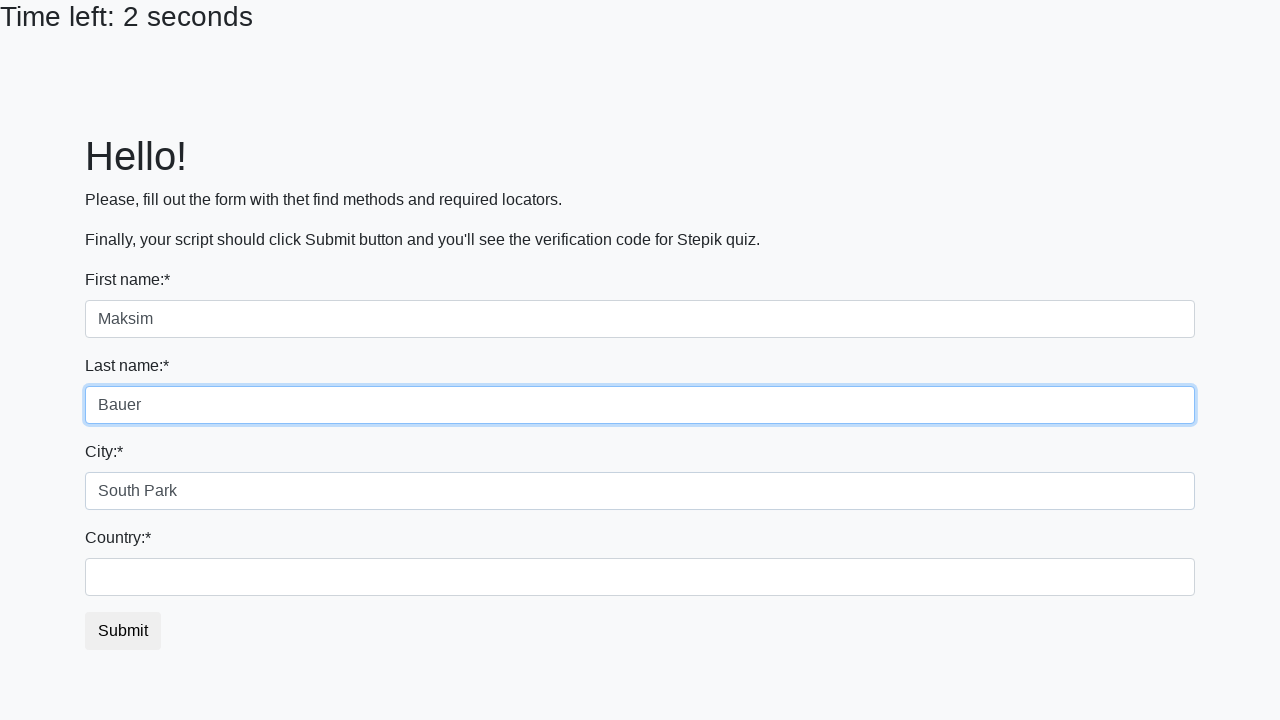

Filled country field with 'SoulPlace' on #country
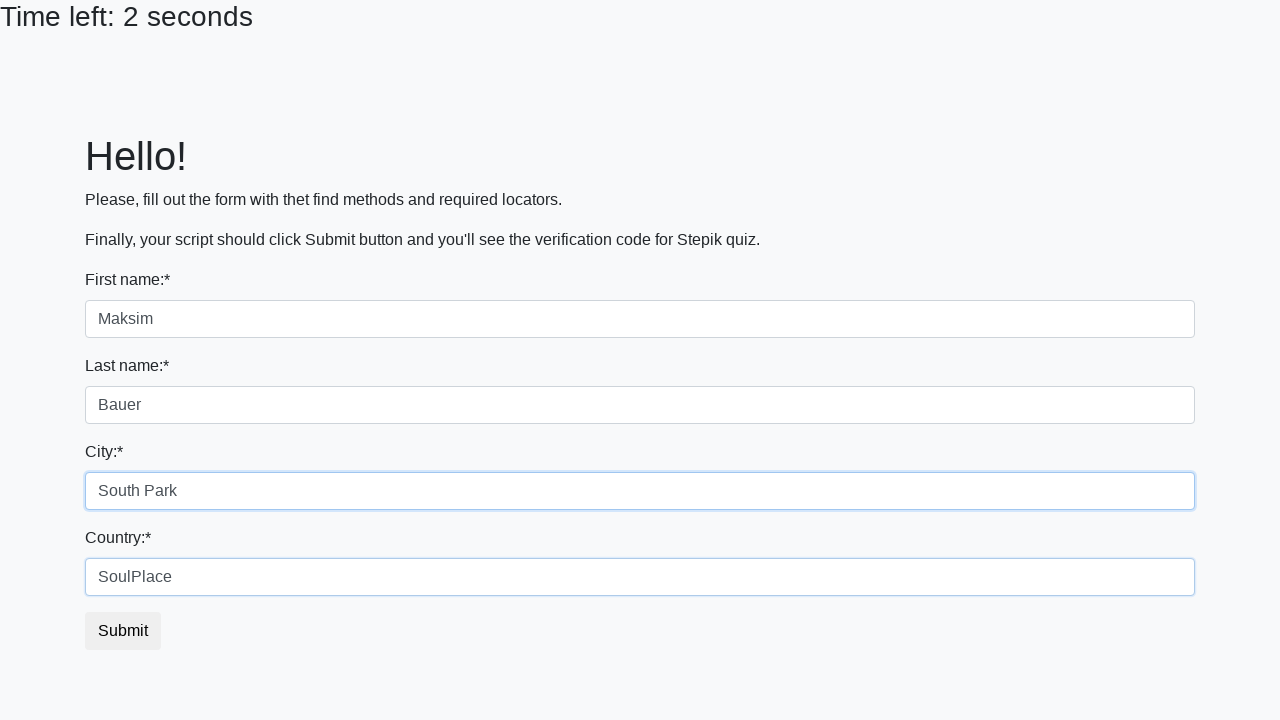

Clicked submit button at (123, 631) on .btn
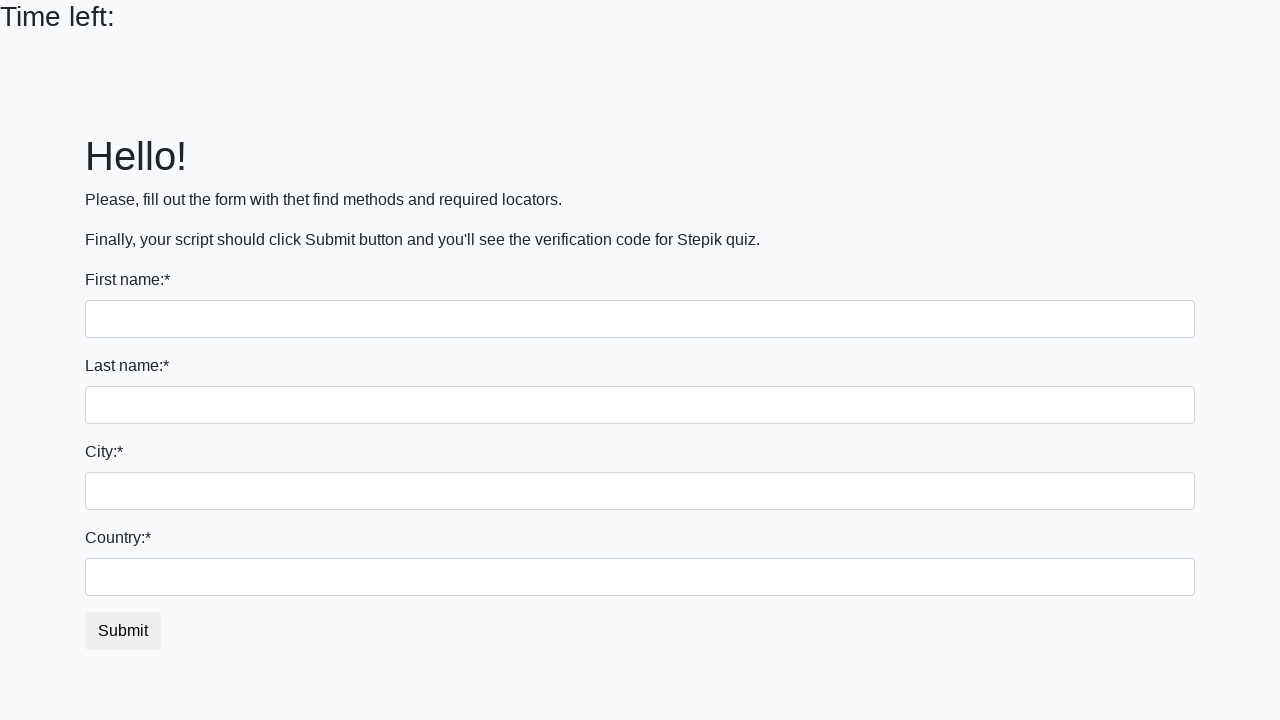

Set up alert dialog handler to accept dialogs
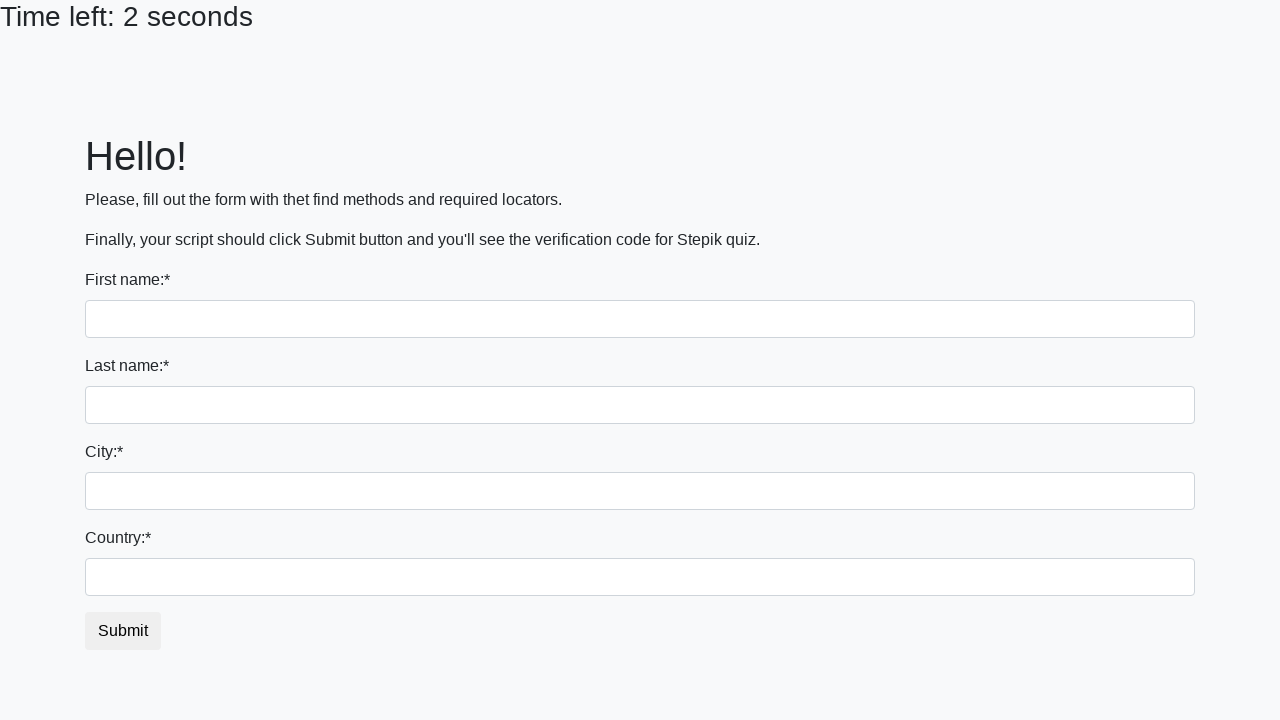

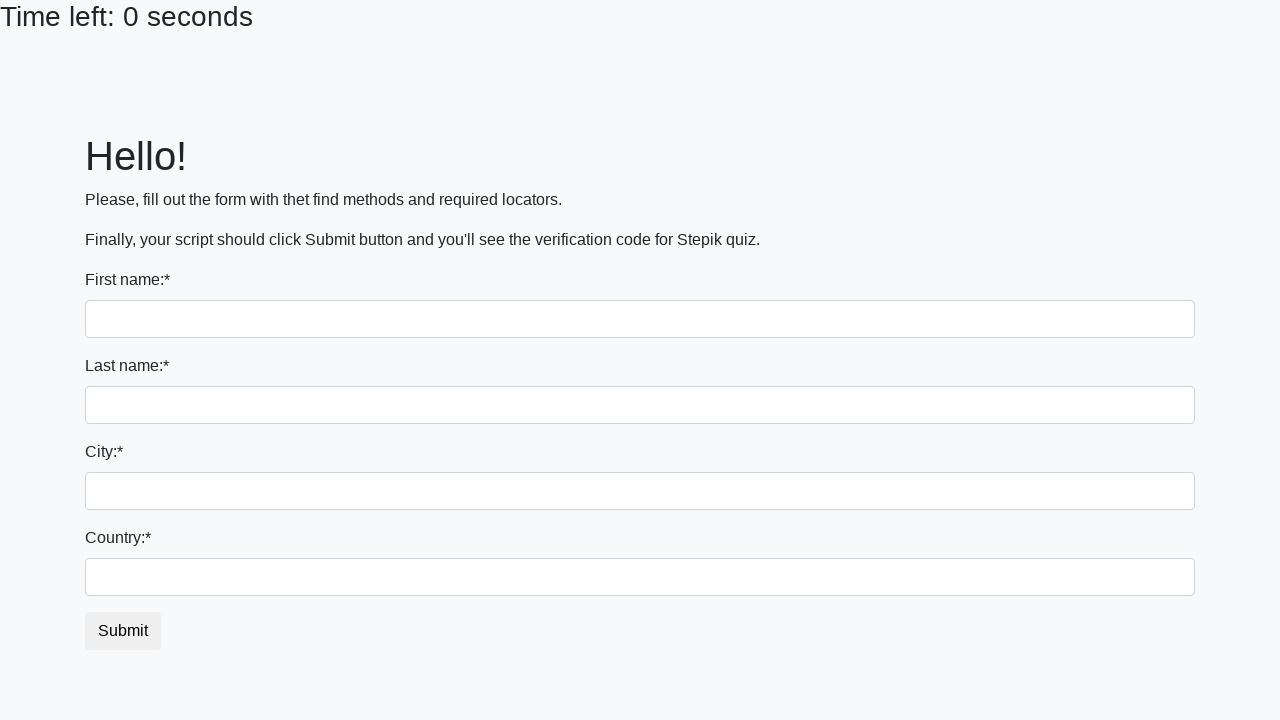